Tests keyboard key press functionality using Action Builder by sending the TAB key and verifying the result text displays the correct key pressed.

Starting URL: http://the-internet.herokuapp.com/key_presses

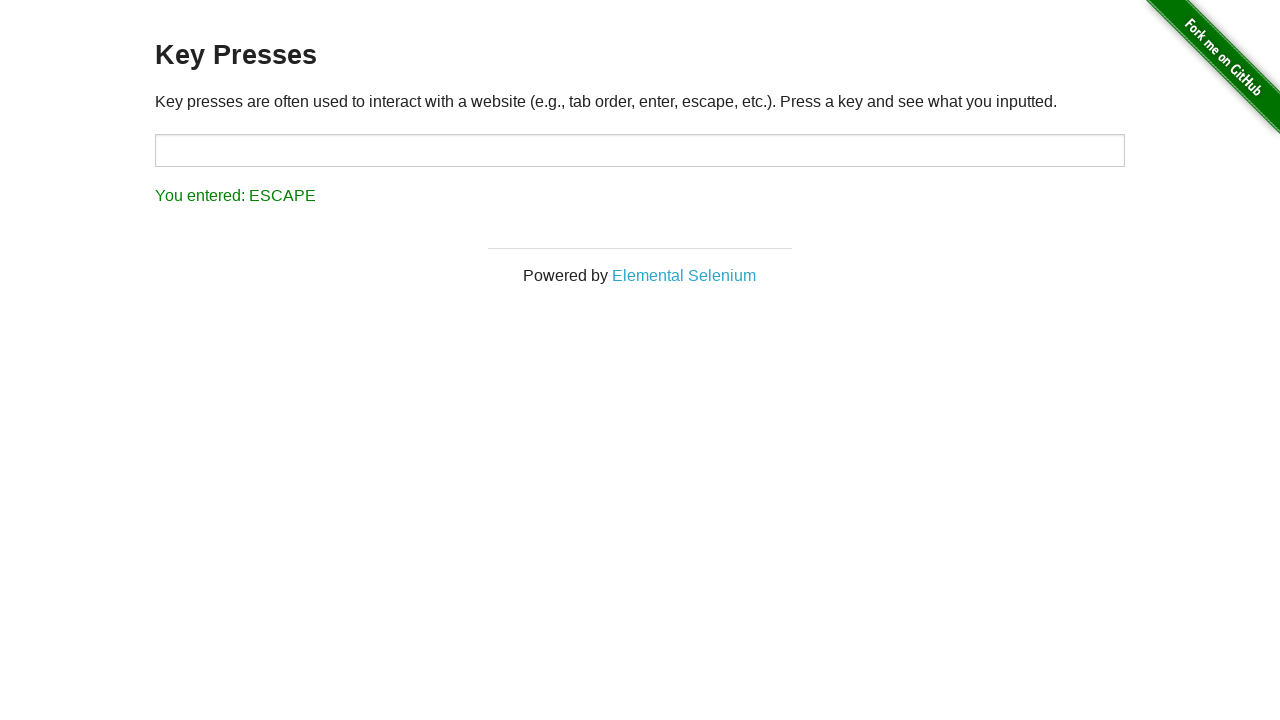

Pressed Tab key using keyboard
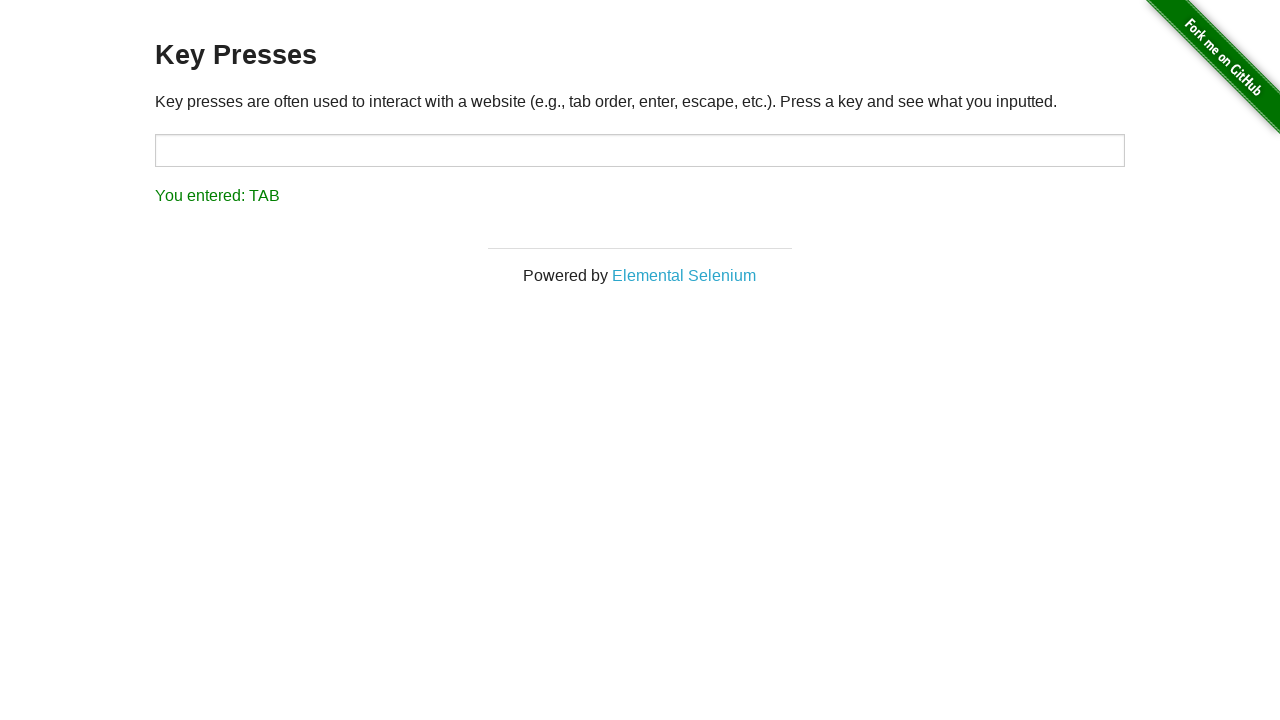

Result element loaded after Tab key press
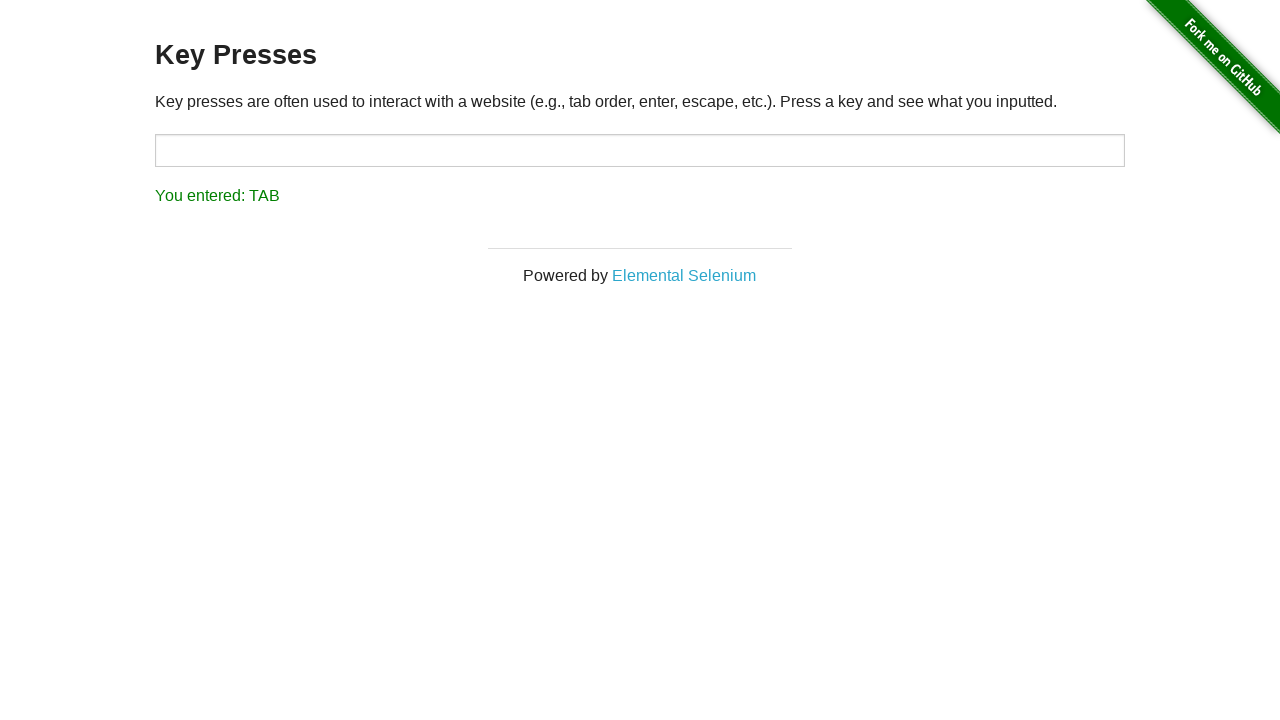

Retrieved result text content
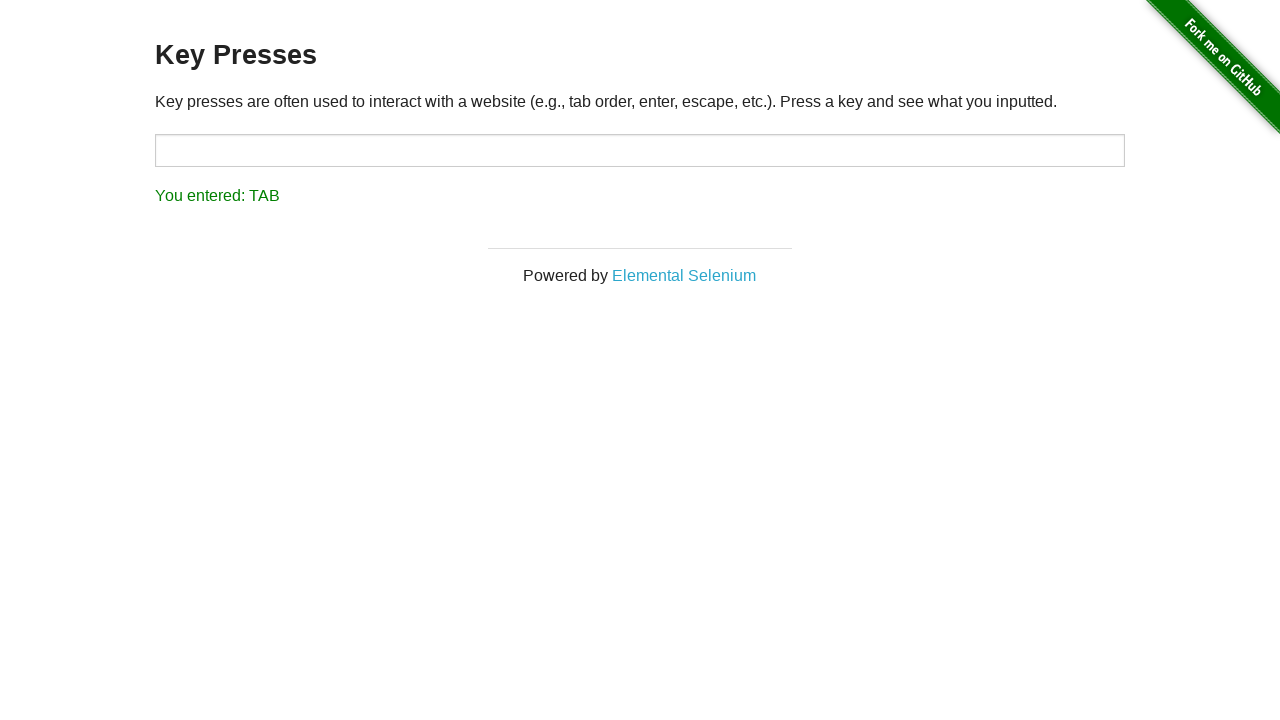

Verified result text displays 'You entered: TAB'
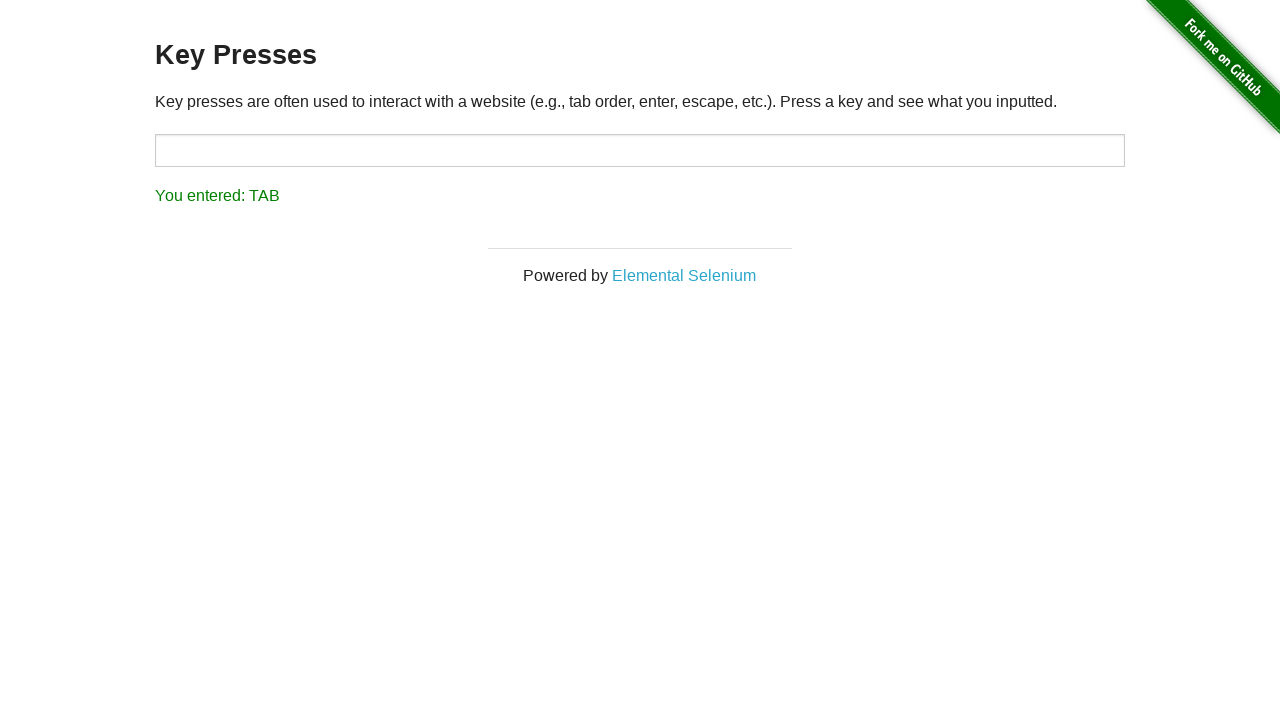

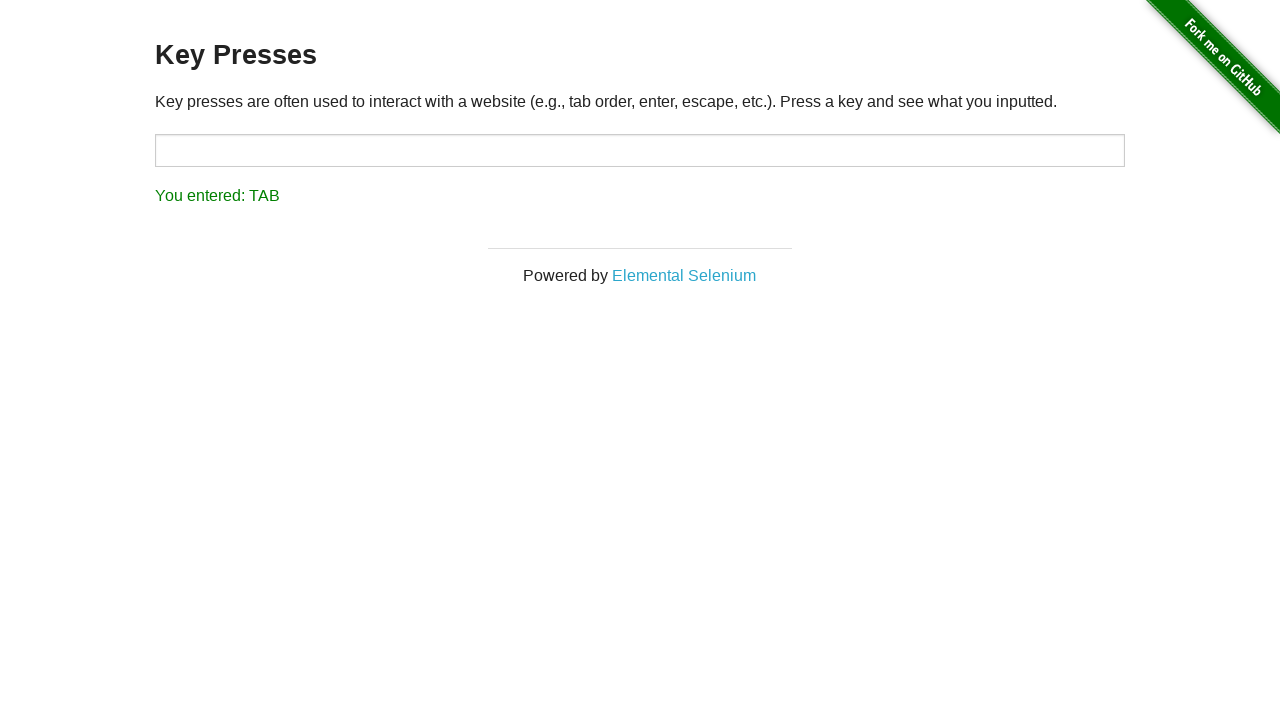